Tests the UTC to BJD (Barycentric Julian Date) conversion form by filling in astronomical coordinates (right ascension, declination), Julian dates, and observation location parameters (latitude, longitude, altitude), then submits the form.

Starting URL: http://astroutils.astronomy.ohio-state.edu/time/utc2bjd.html

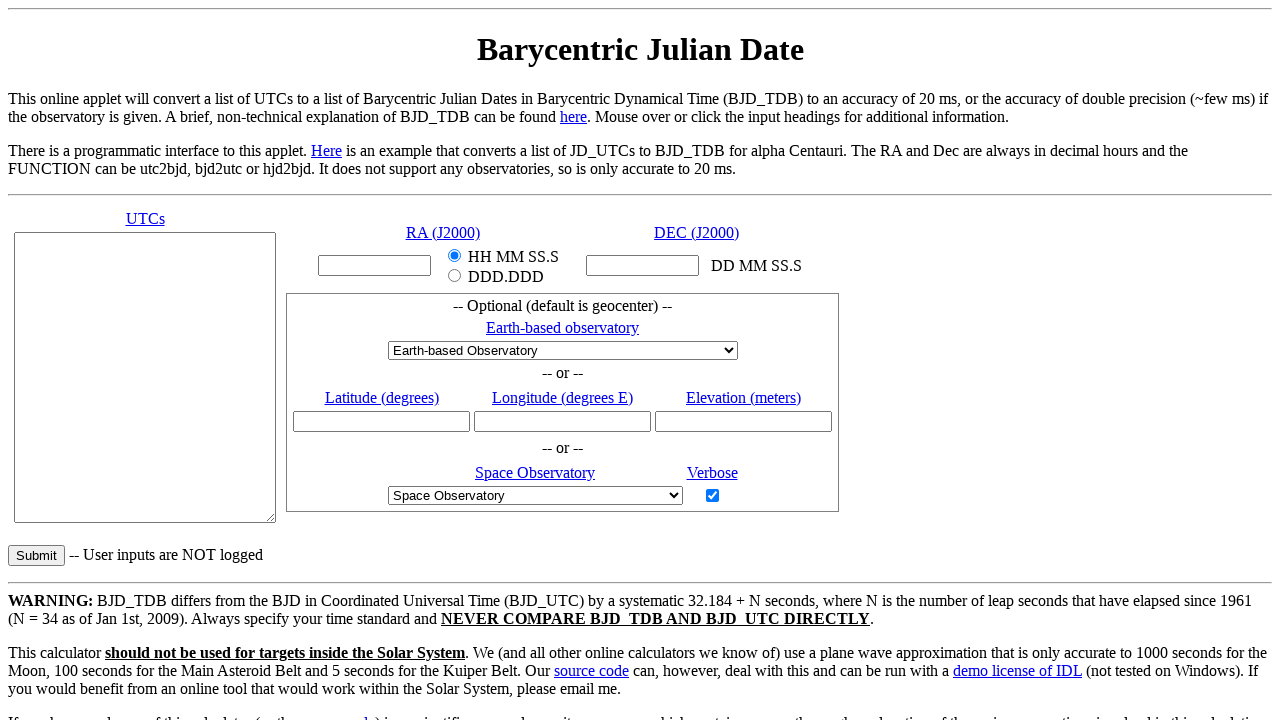

Filled Right Ascension field with '12:30:45' on input[name='ra']
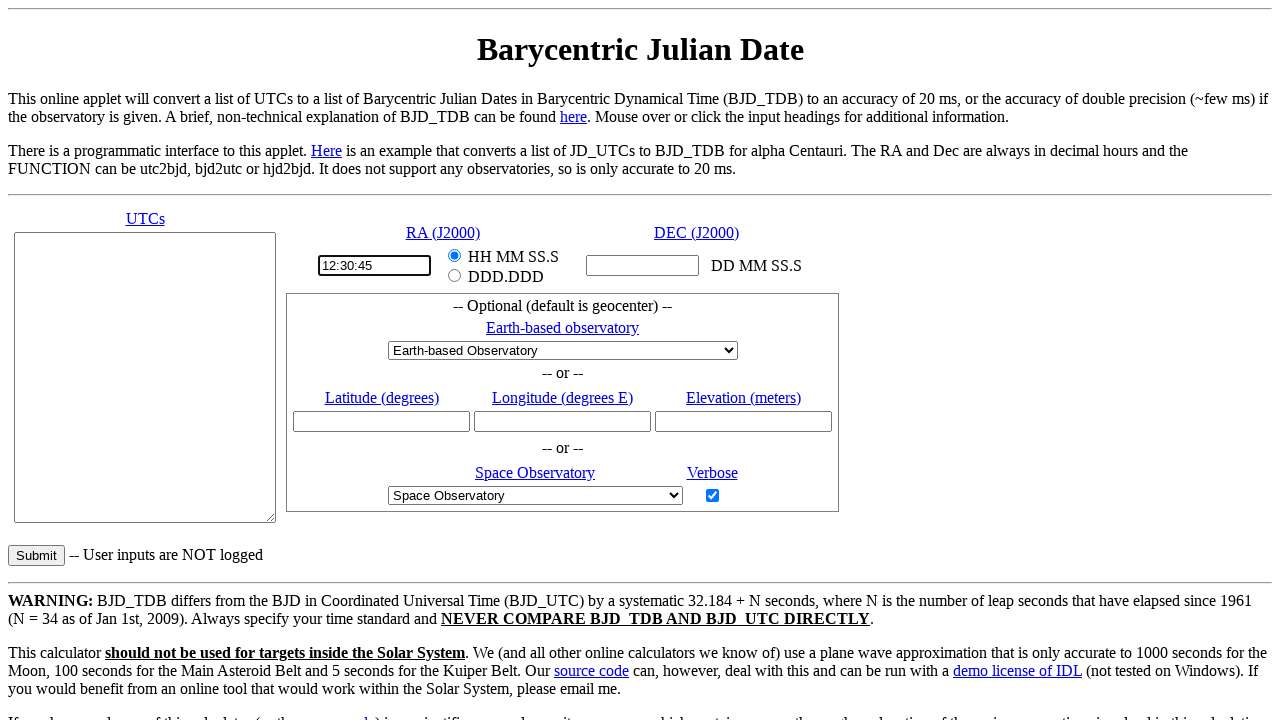

Filled Declination field with '+45:30:15' on input[name='dec']
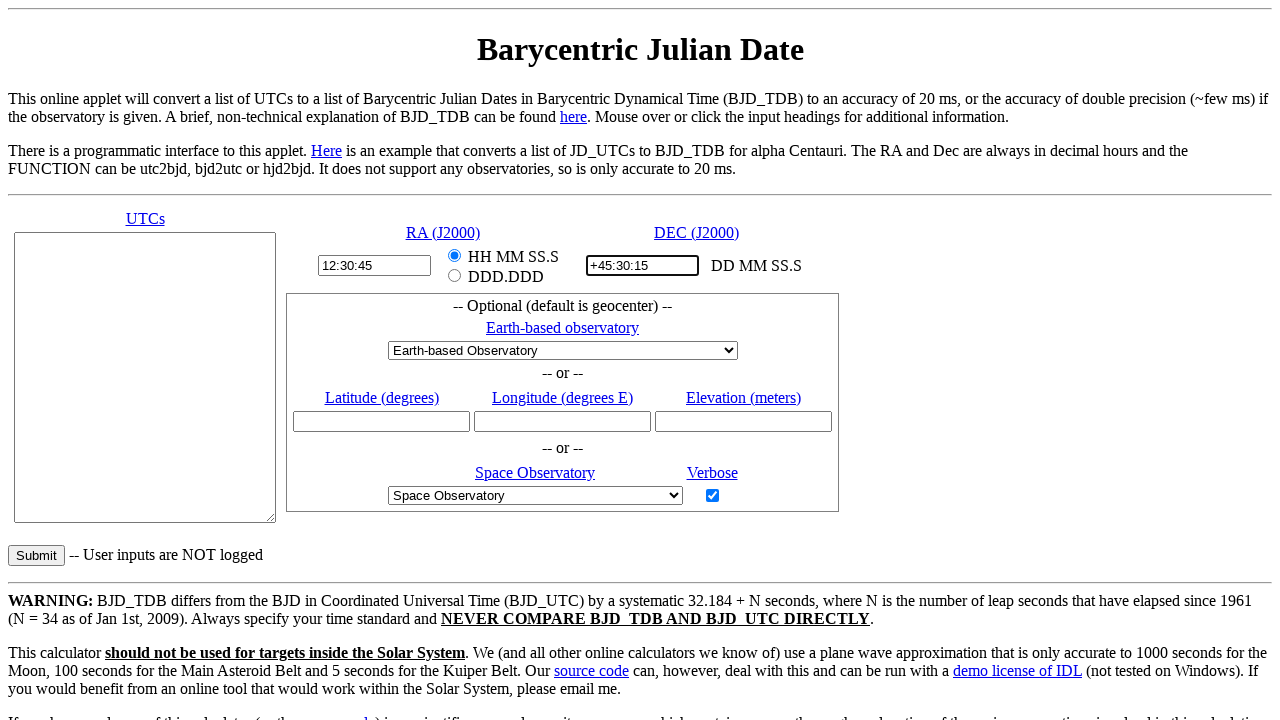

Filled Julian Dates field with three date values on textarea[name='jds']
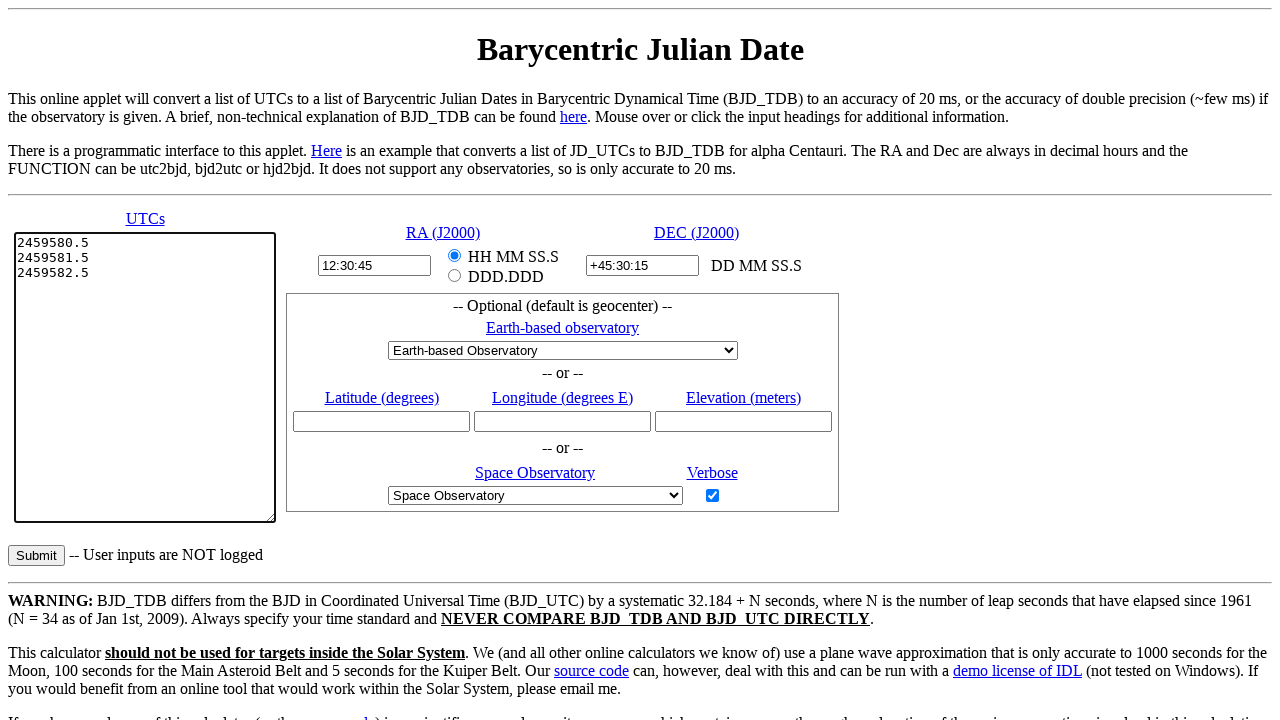

Filled Latitude field with '40.7128' degrees on input[name='lat']
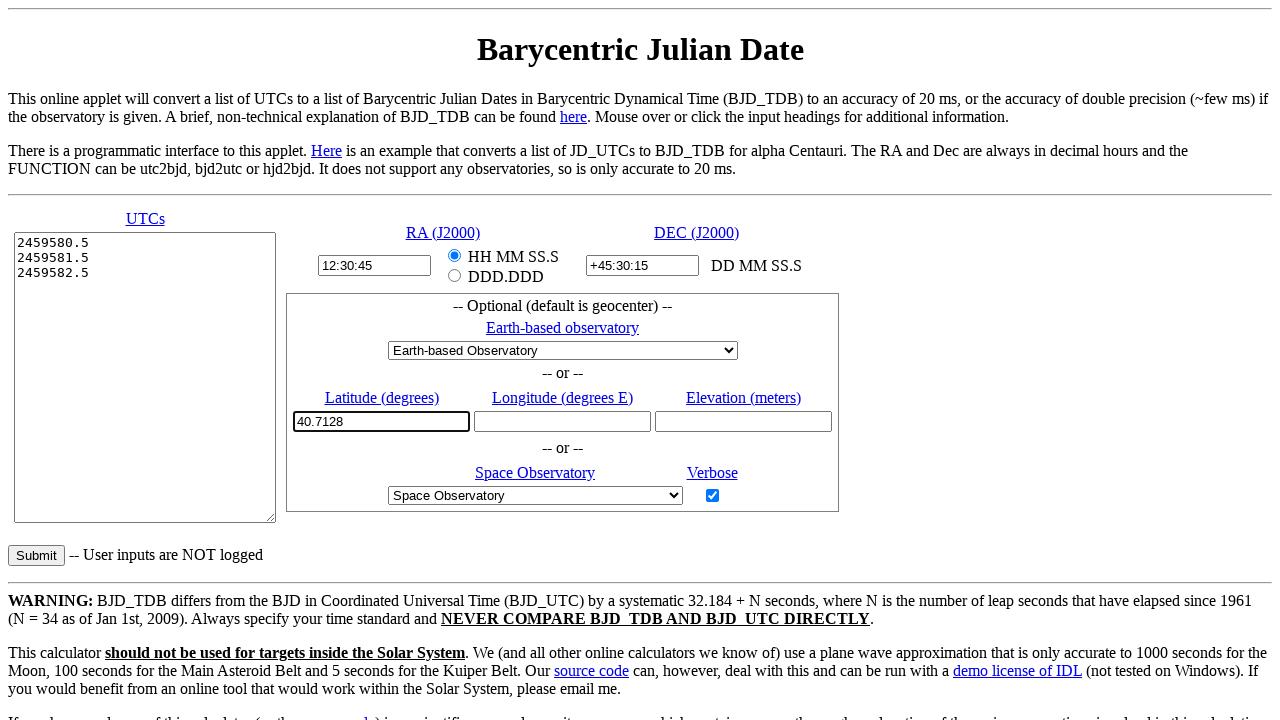

Filled Longitude field with '-74.0060' degrees on input[name='lon']
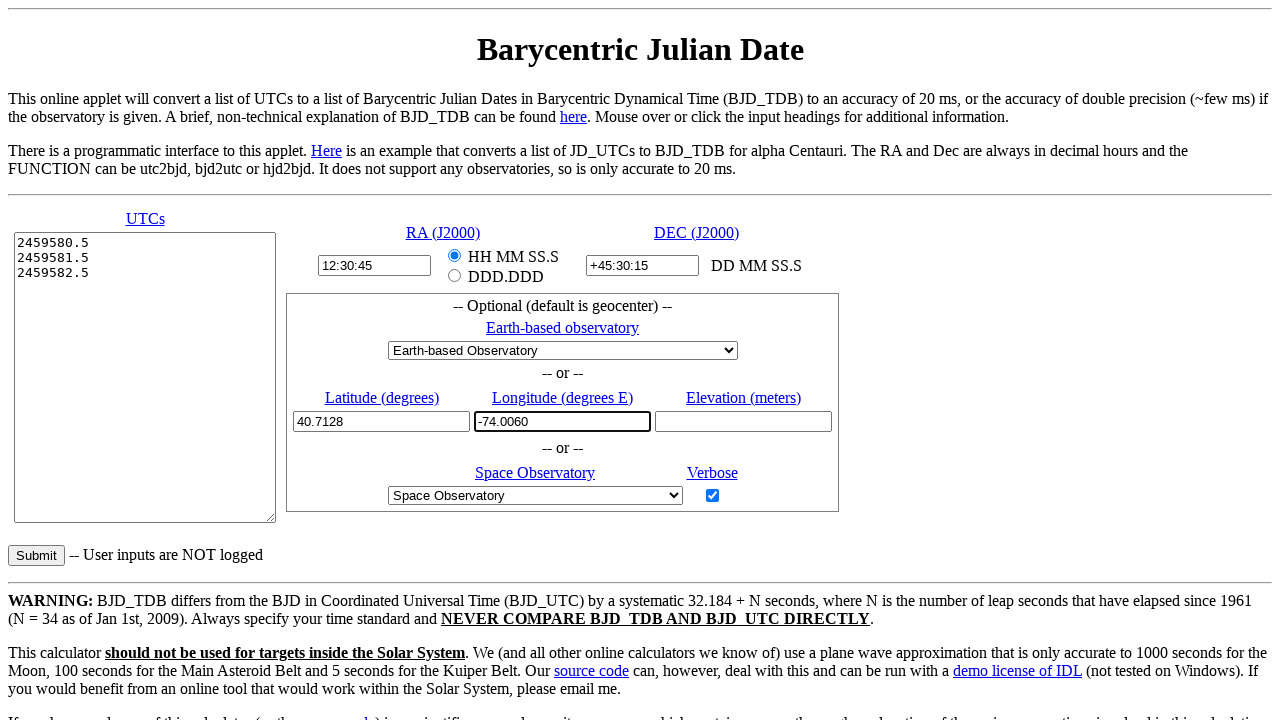

Filled Elevation field with '10' meters on input[name='elevation']
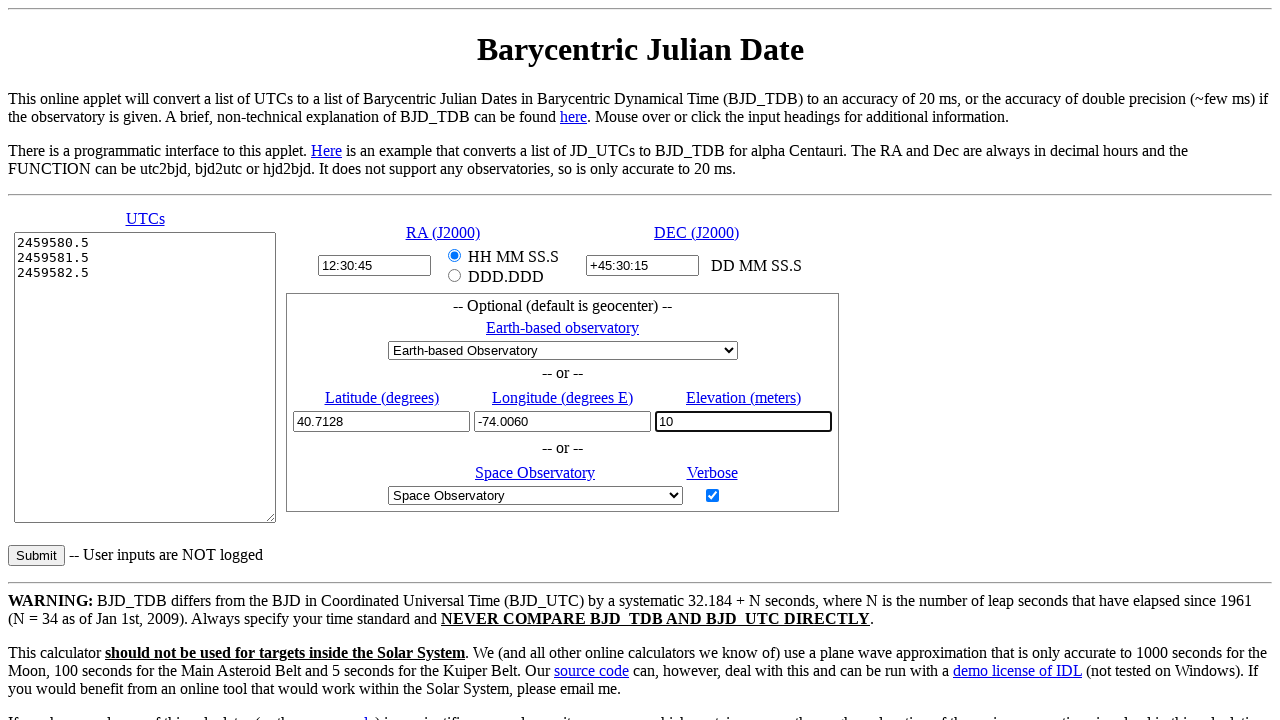

Clicked submit button to convert UTC to BJD at (36, 555) on input[name='submit']
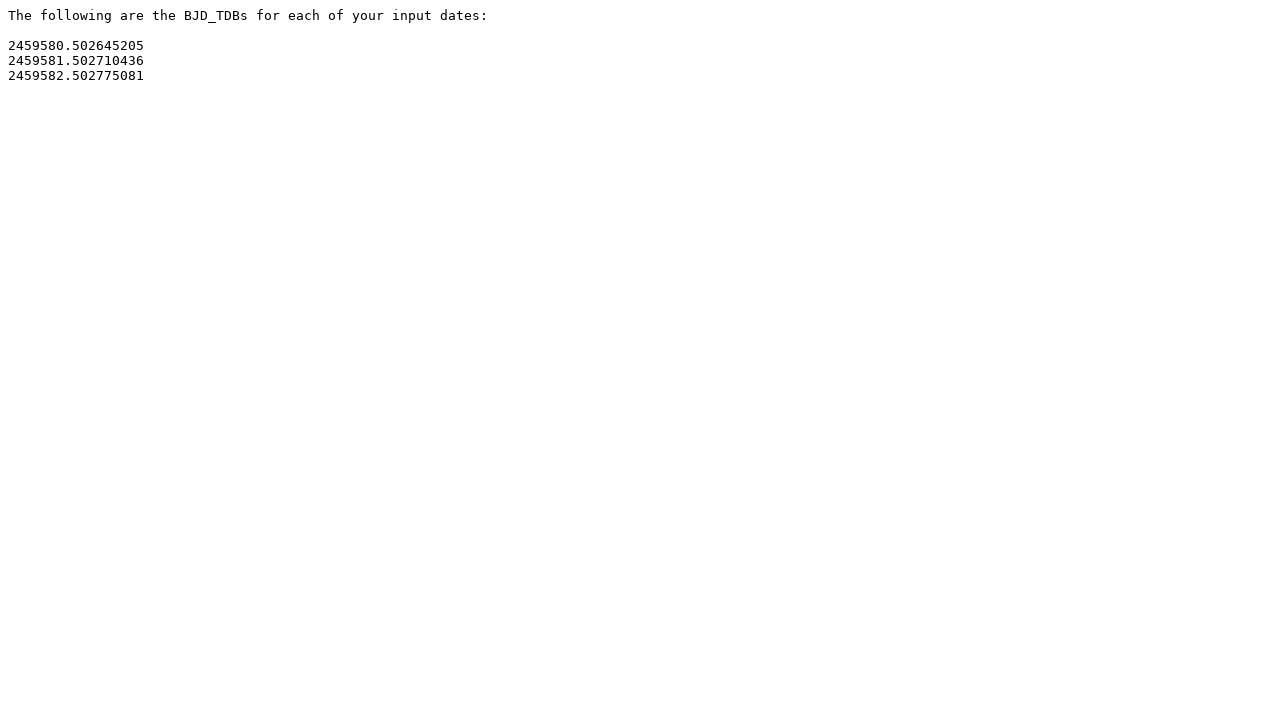

Conversion results loaded successfully
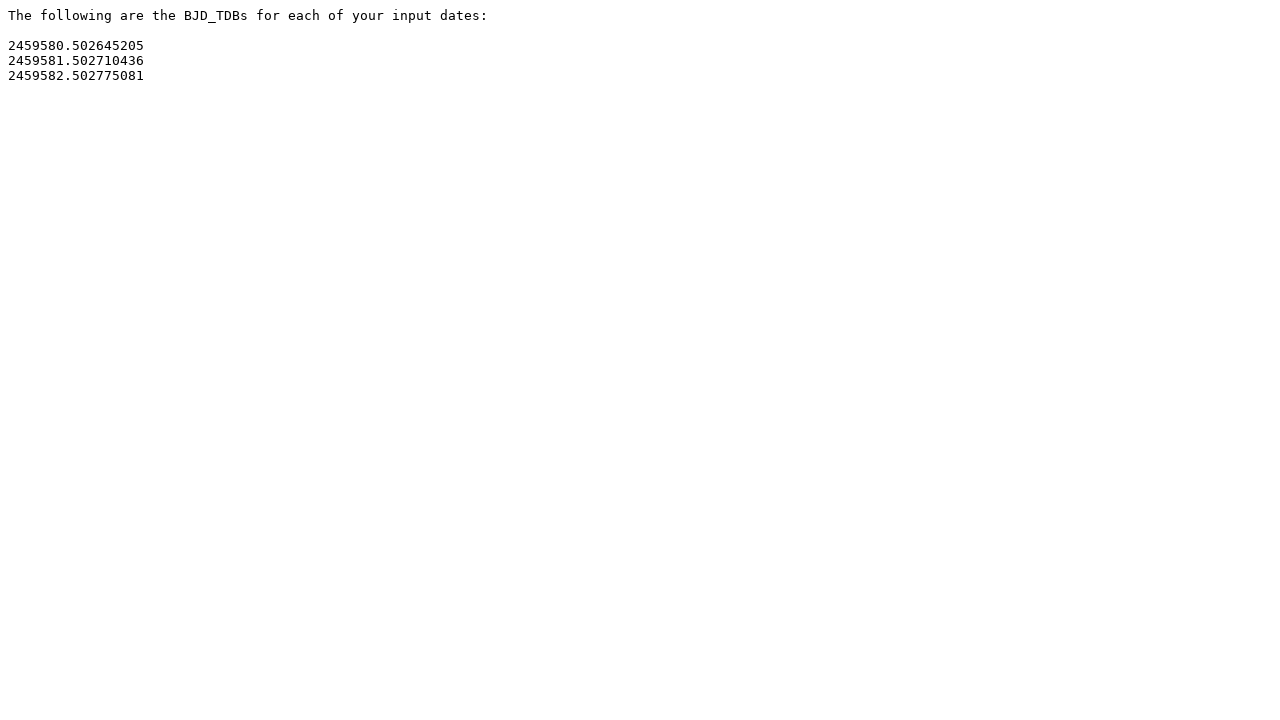

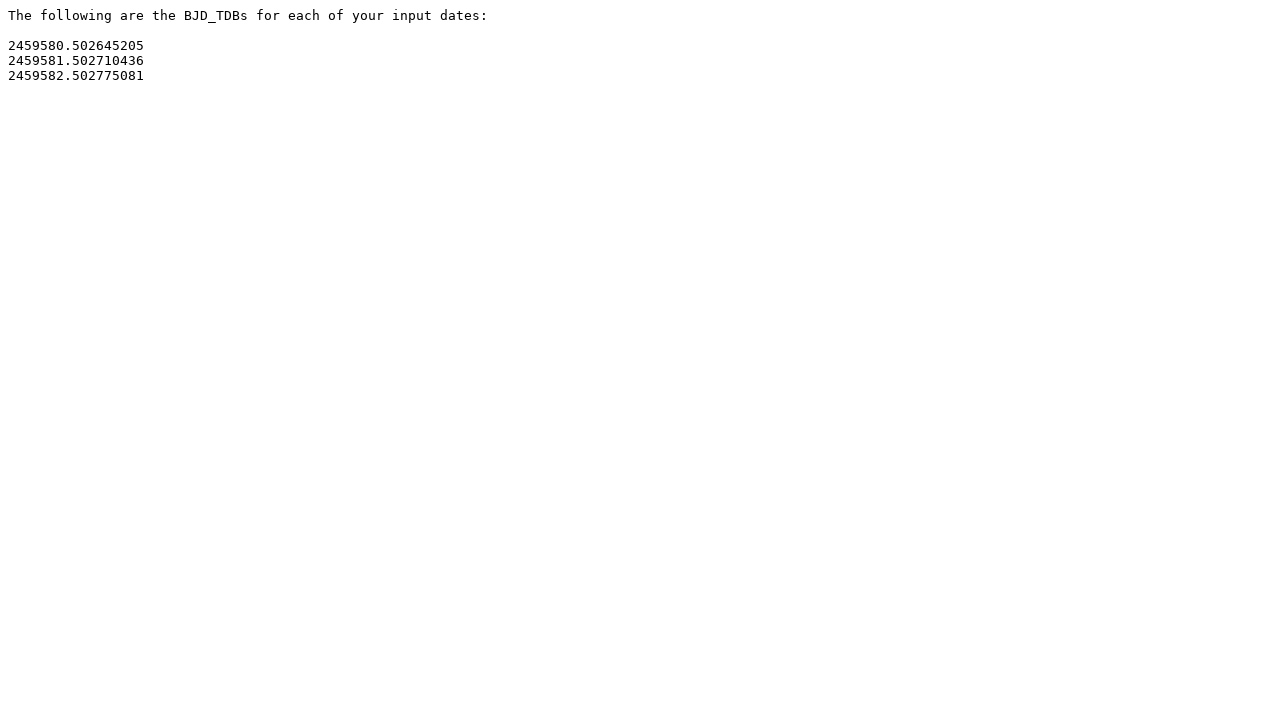